Tests the jQuery UI selectable widget by selecting multiple non-contiguous items (1, 3, 5, 7) using Ctrl+Click keyboard modifier

Starting URL: https://jqueryui.com/selectable/

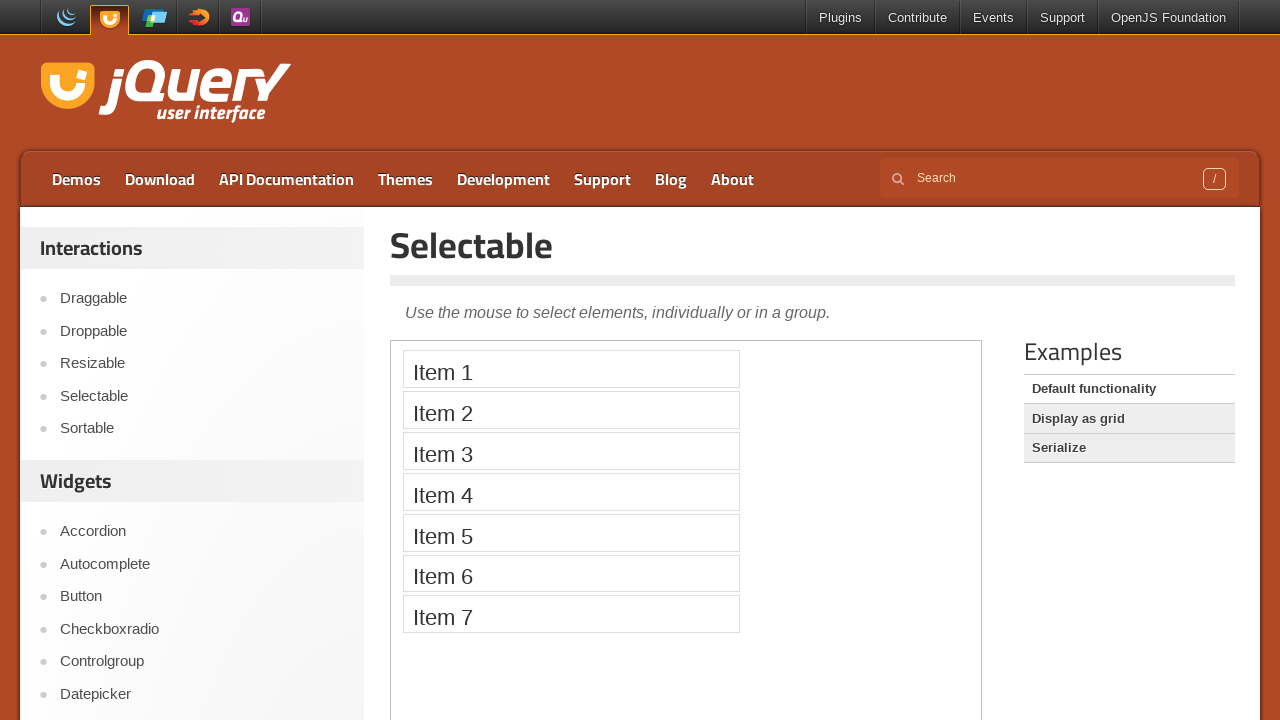

Located the demo iframe for jQuery UI selectable widget
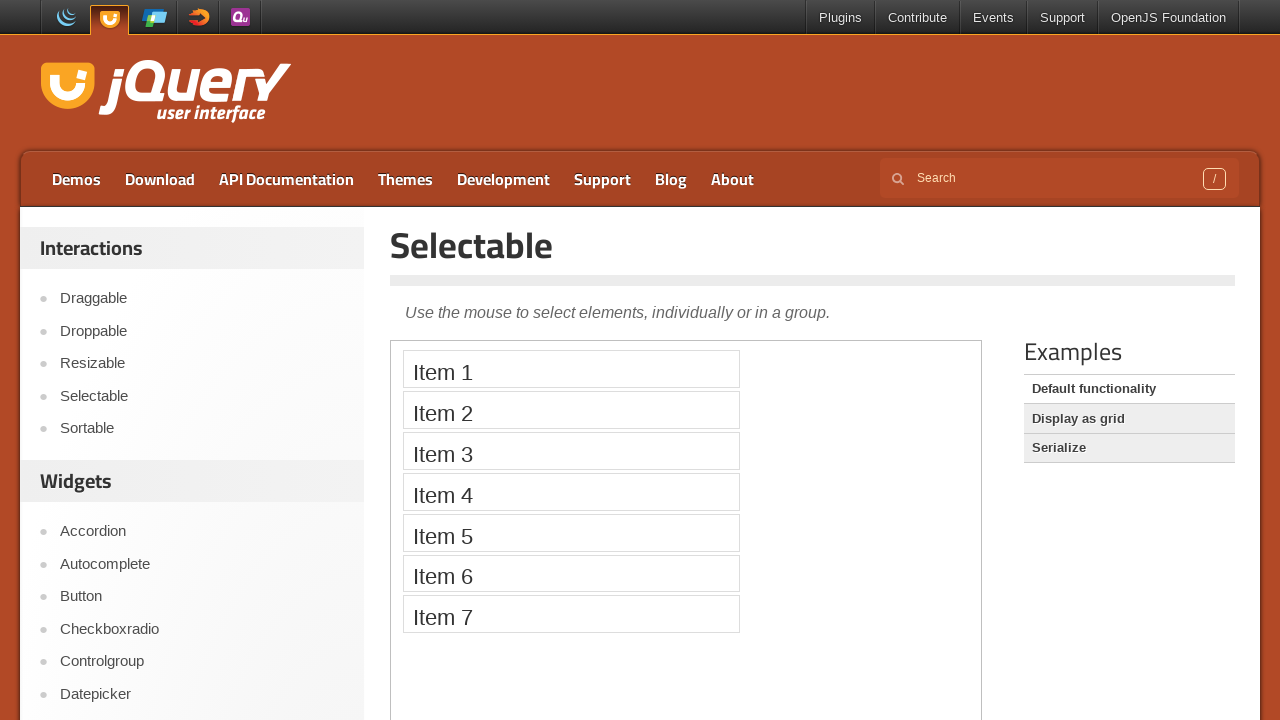

Ctrl+Clicked Item 1 to start selection at (571, 369) on iframe.demo-frame >> nth=0 >> internal:control=enter-frame >> xpath=//li[text()=
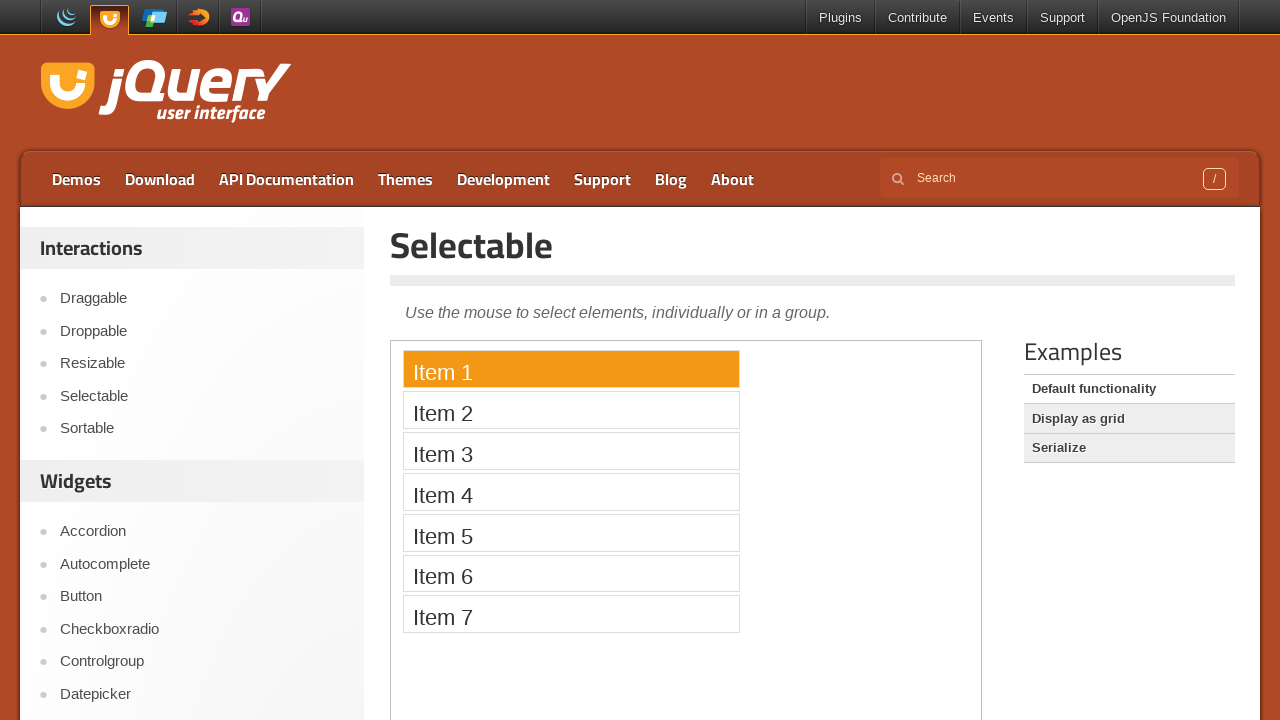

Ctrl+Clicked Item 3 to add to selection at (571, 451) on iframe.demo-frame >> nth=0 >> internal:control=enter-frame >> xpath=//li[text()=
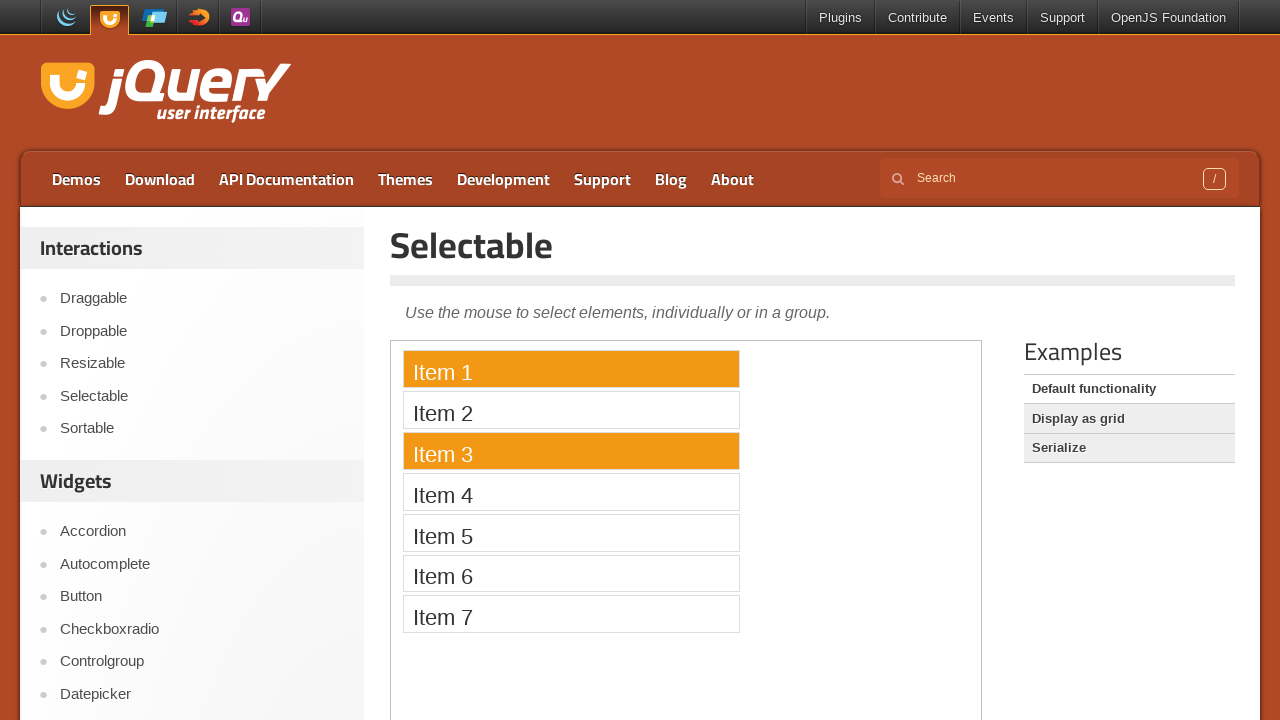

Ctrl+Clicked Item 5 to add to selection at (571, 532) on iframe.demo-frame >> nth=0 >> internal:control=enter-frame >> xpath=//li[text()=
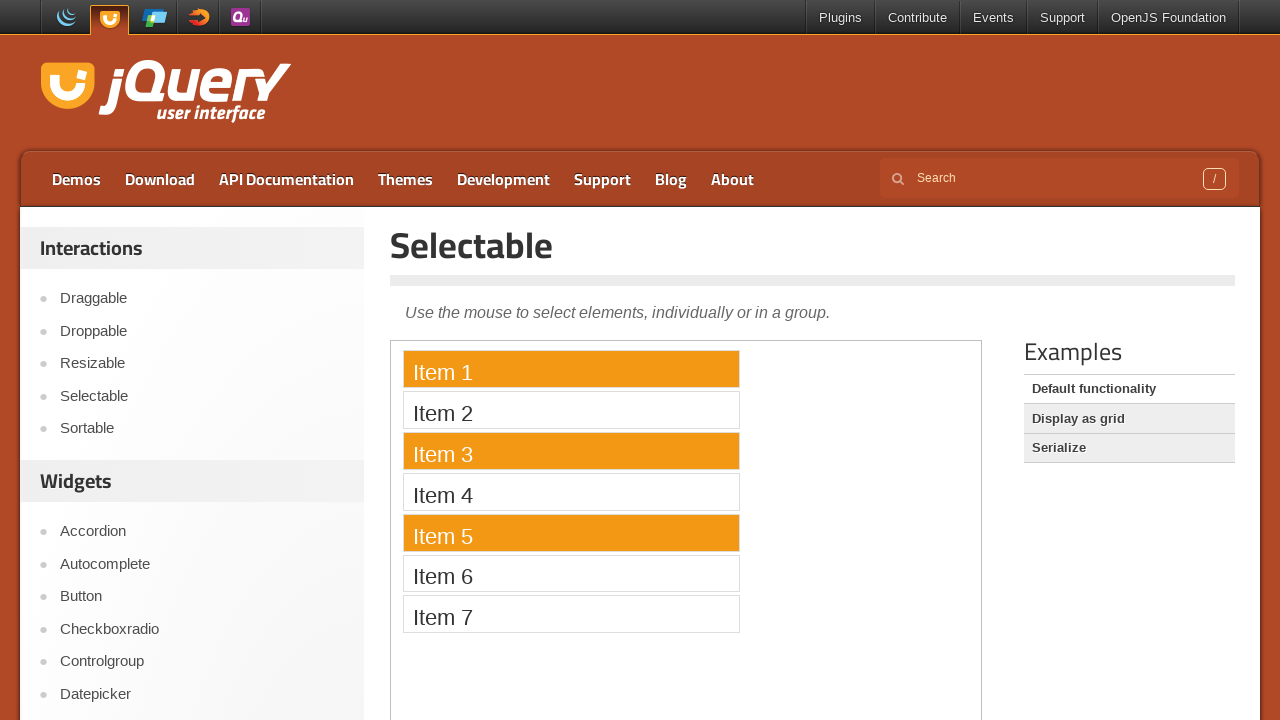

Ctrl+Clicked Item 7 to complete selection of non-contiguous items at (571, 614) on iframe.demo-frame >> nth=0 >> internal:control=enter-frame >> xpath=//li[text()=
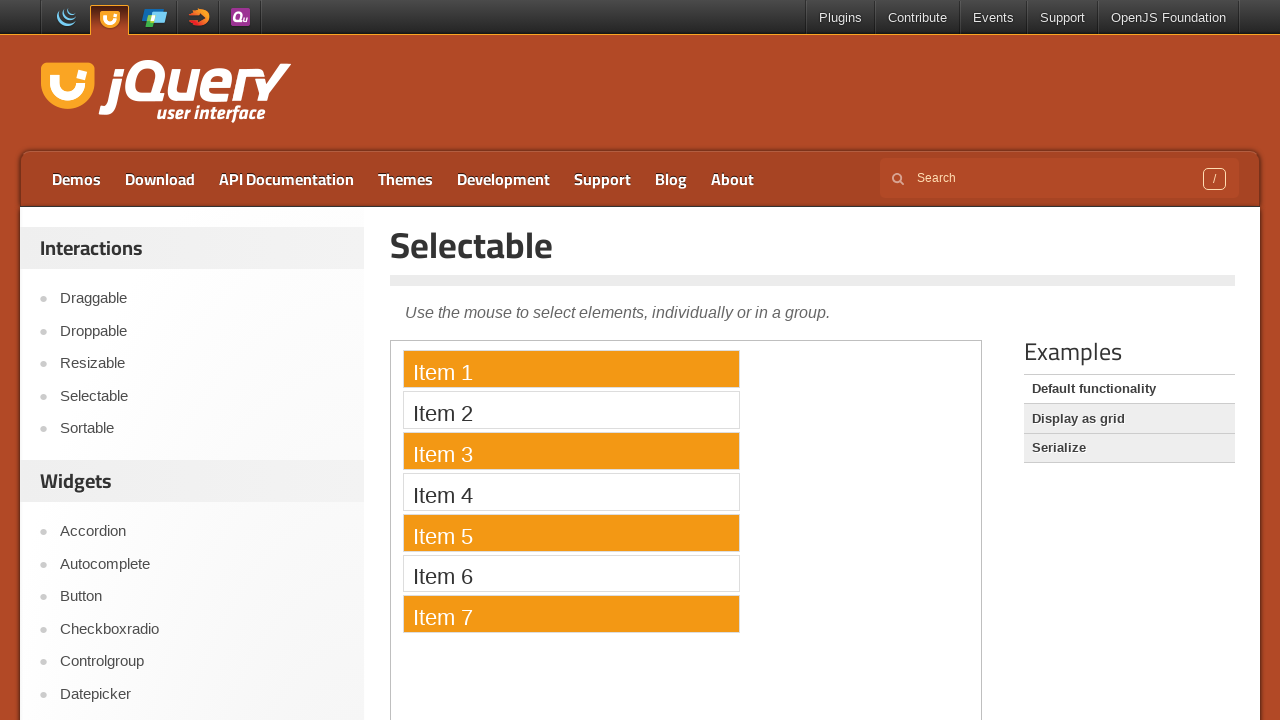

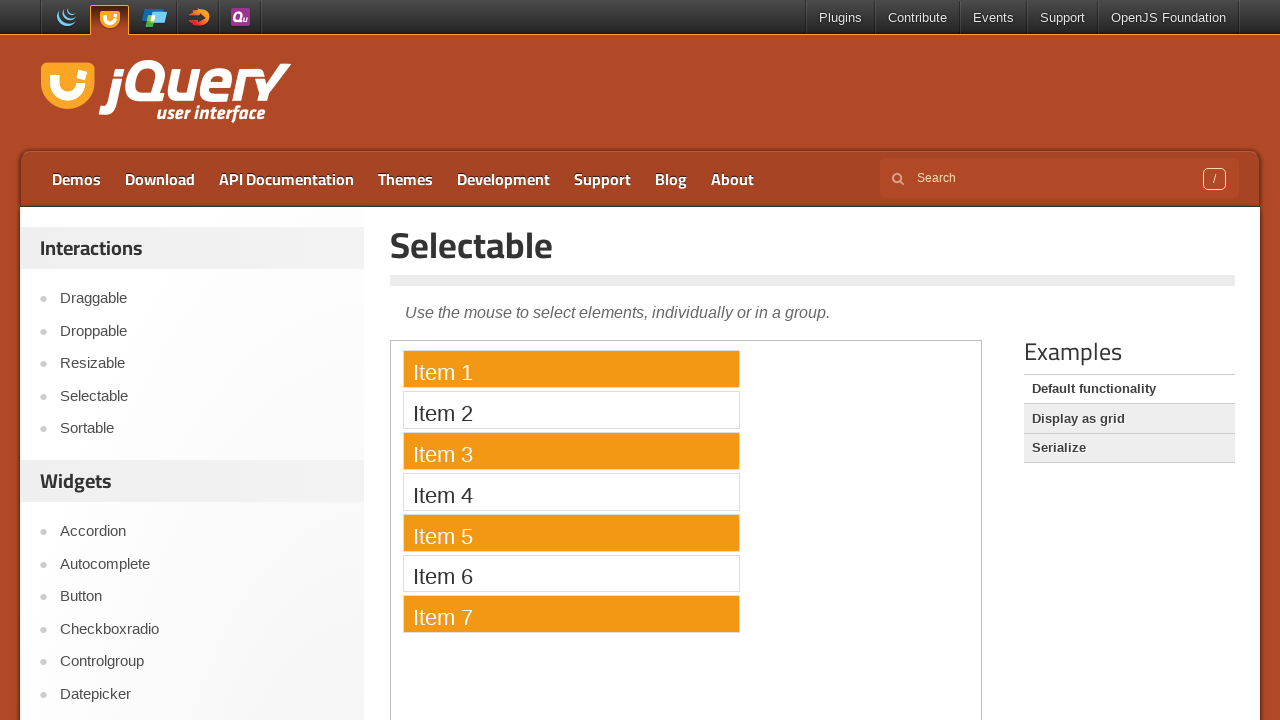